Navigates to Fandom website and maximizes the browser window

Starting URL: https://fandom.com

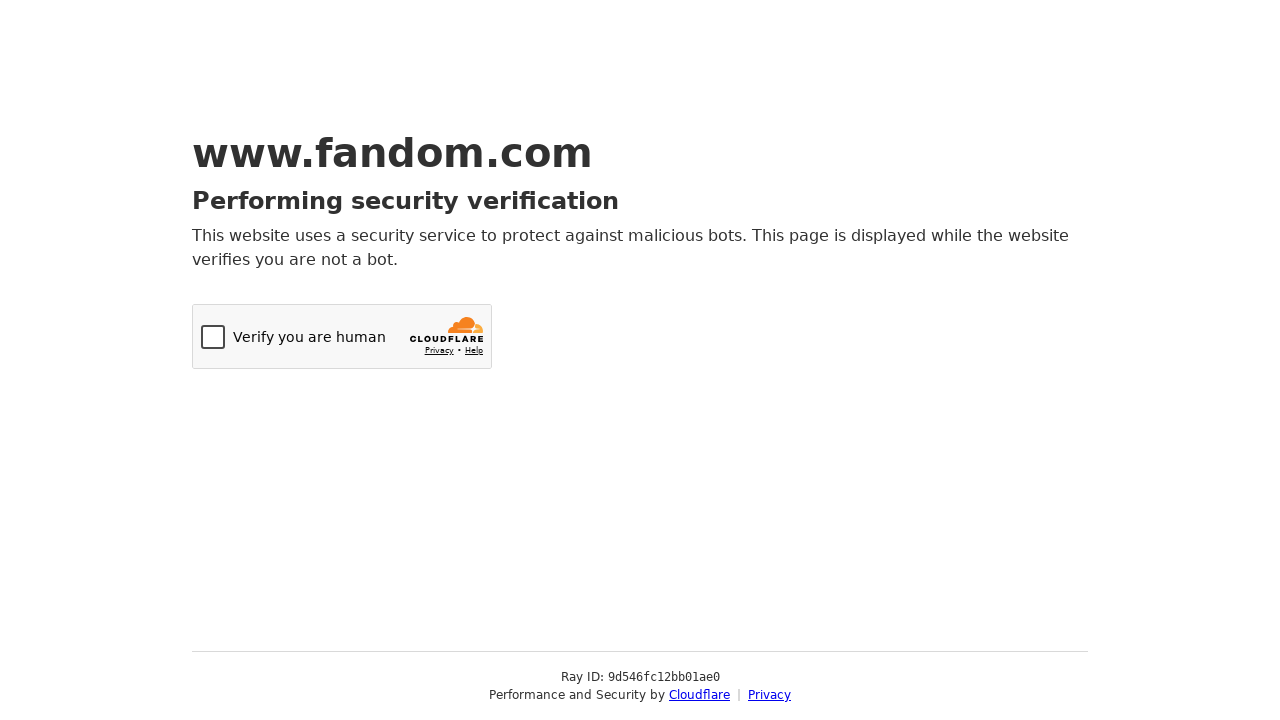

Navigated to Fandom website (https://fandom.com)
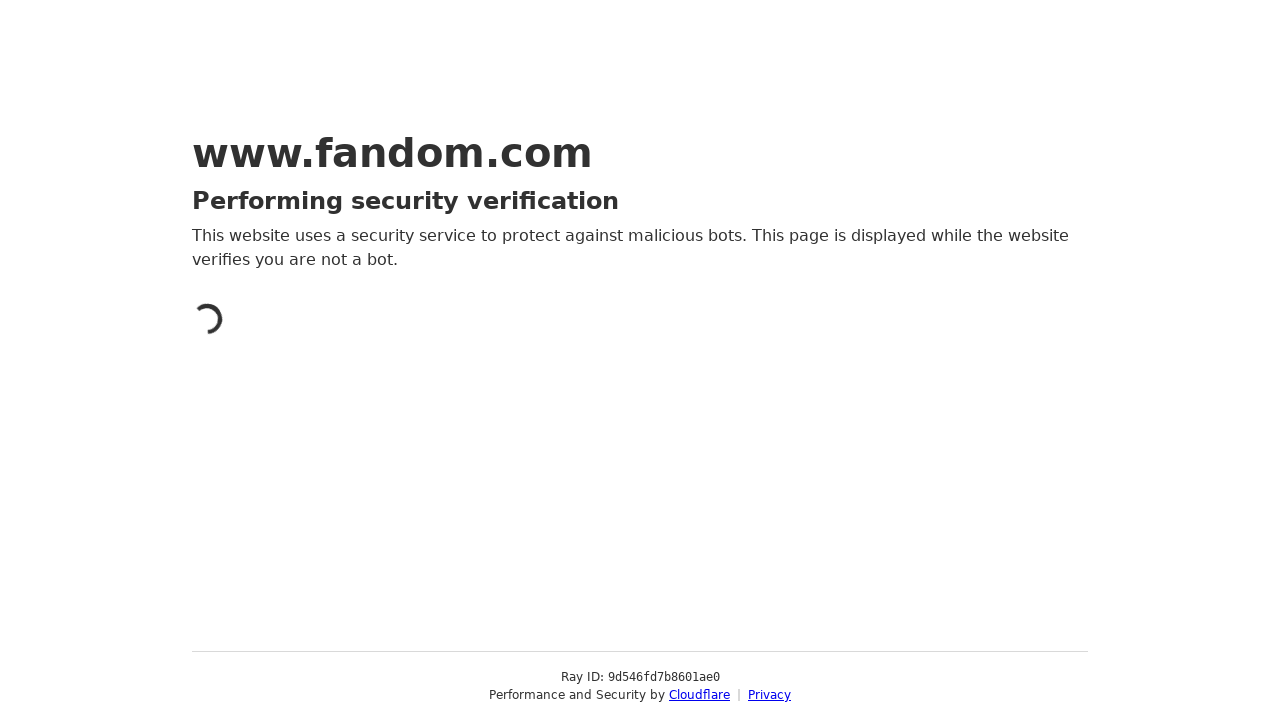

Maximized browser window to 1920x1080
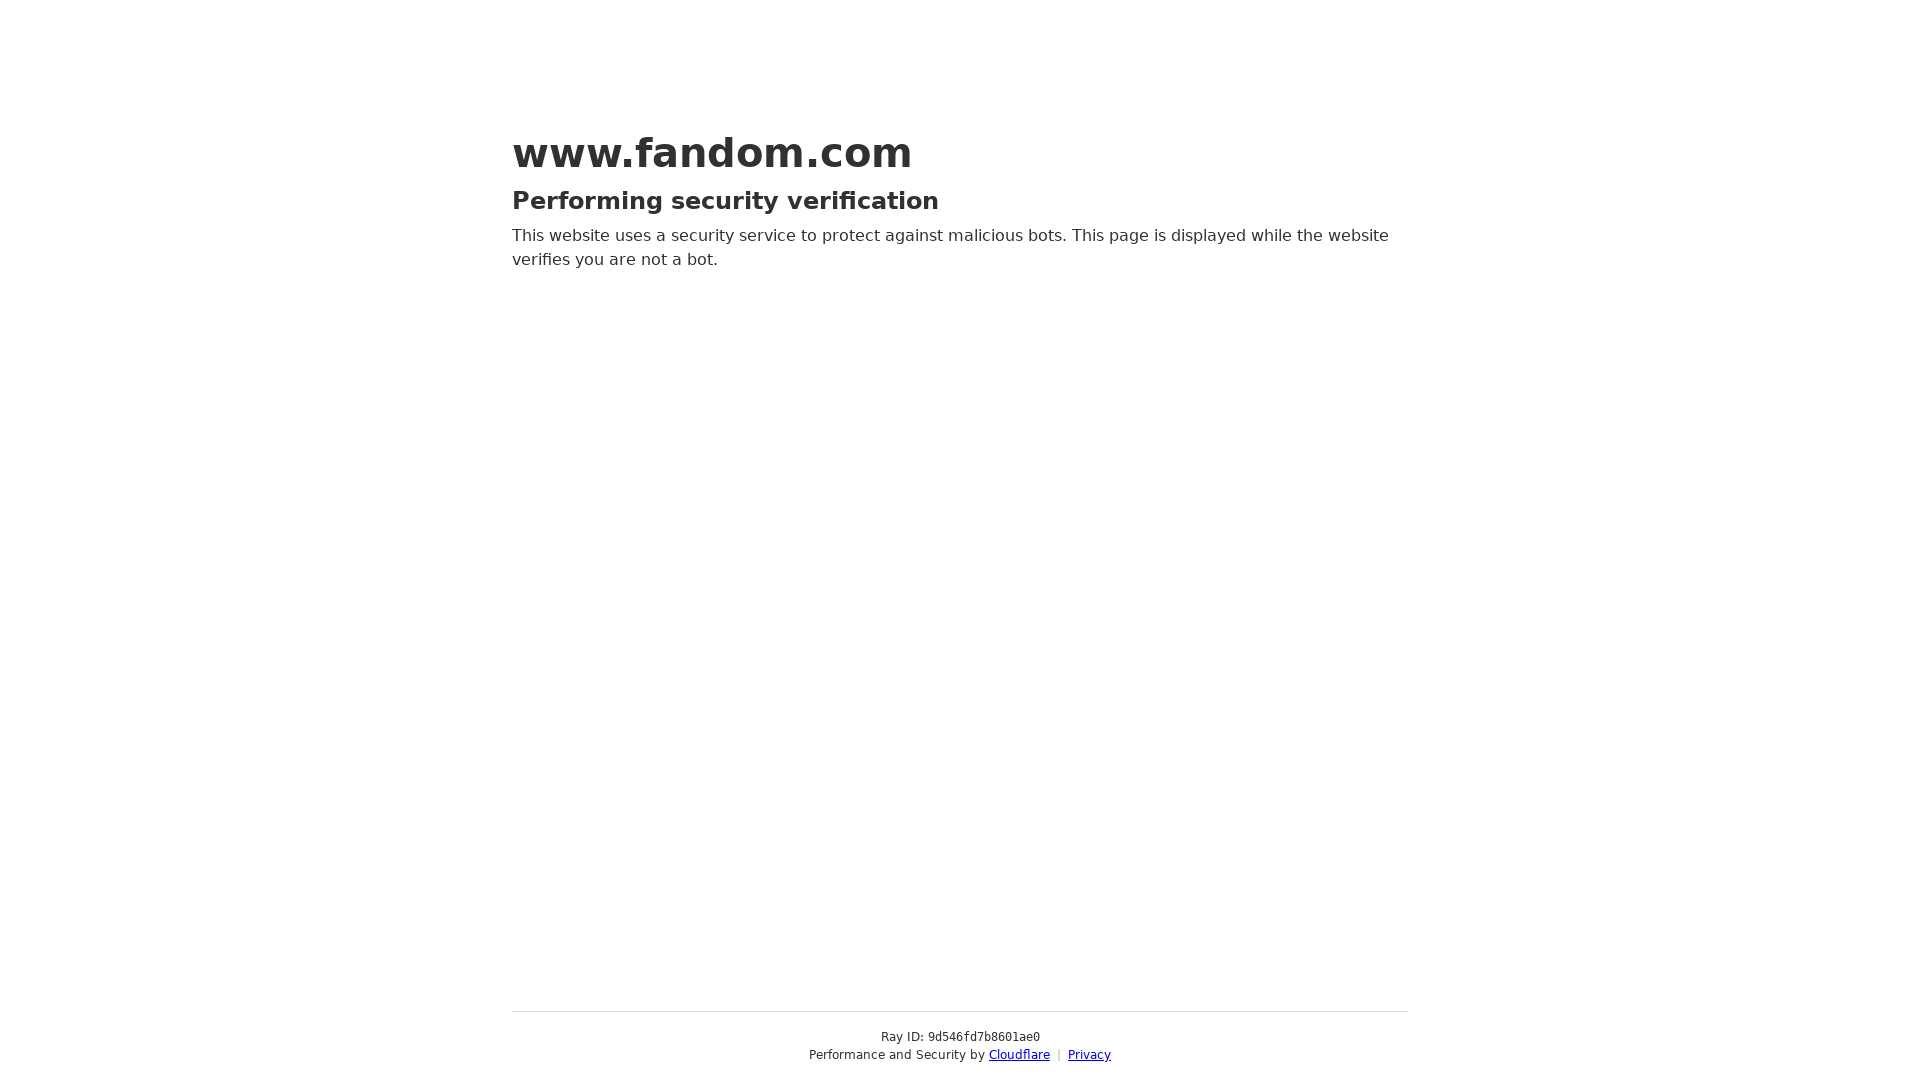

Page DOM content loaded
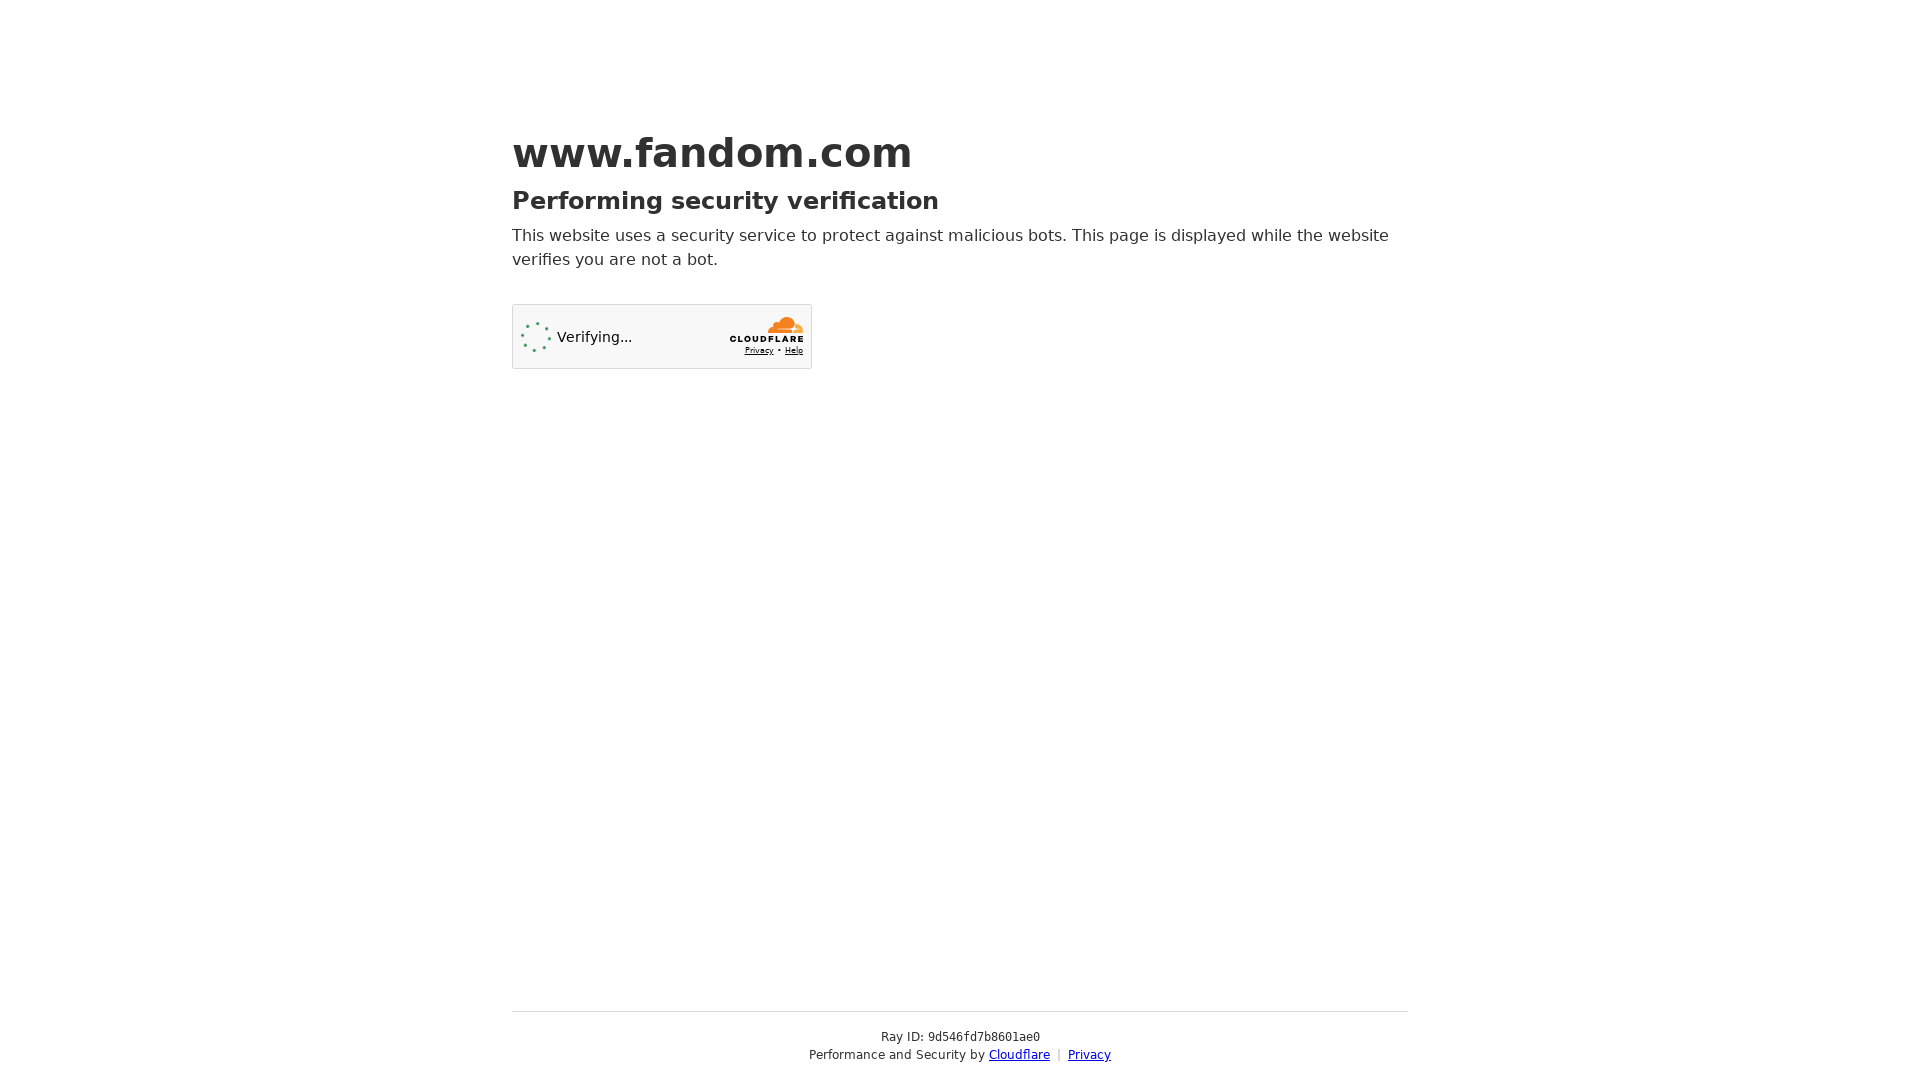

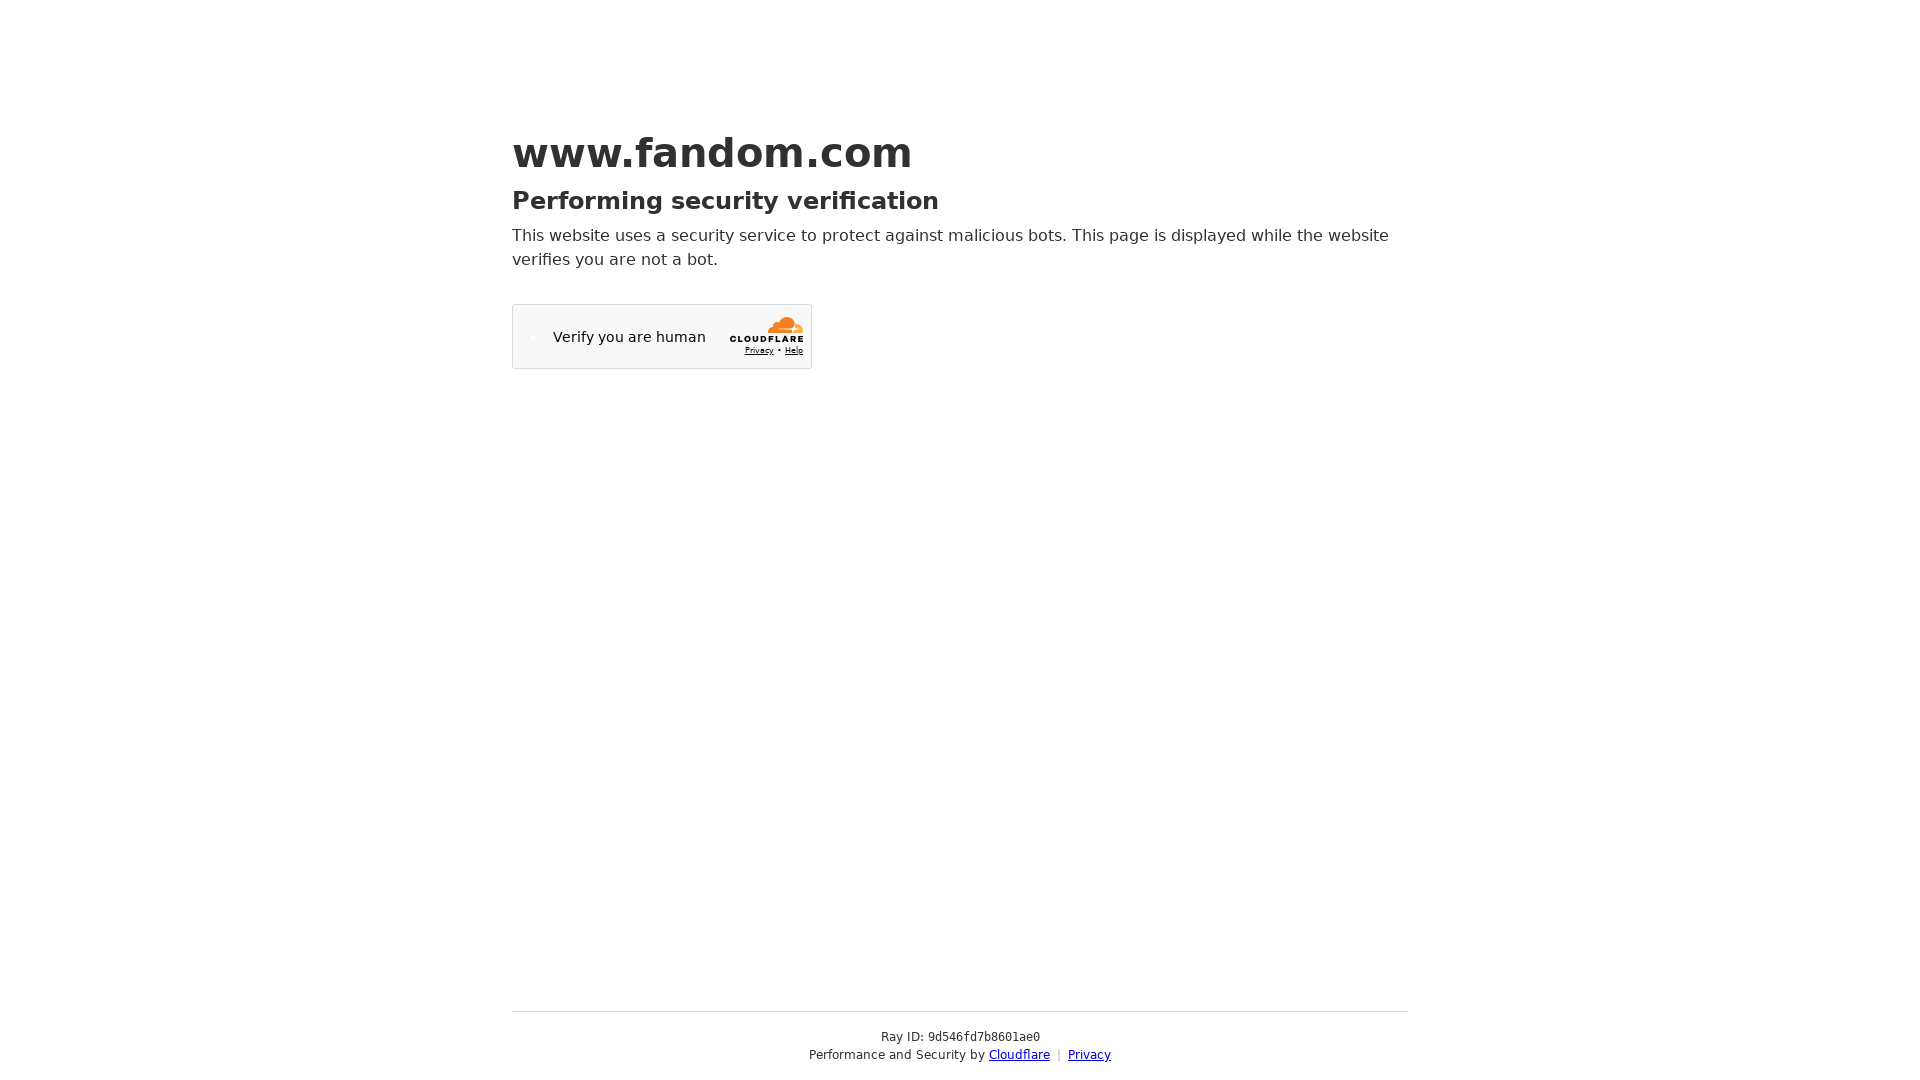